Tests that the "Clear completed" button displays correctly when there are completed items.

Starting URL: https://demo.playwright.dev/todomvc

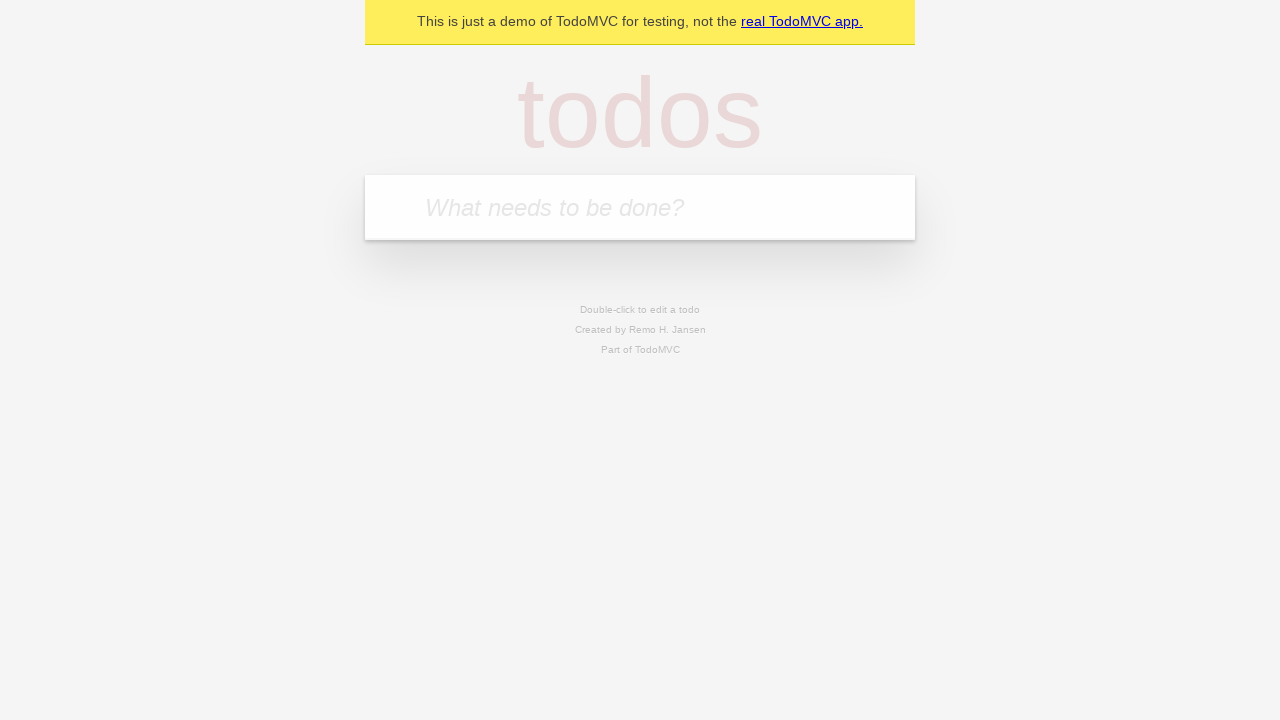

Filled todo input with 'buy some cheese' on internal:attr=[placeholder="What needs to be done?"i]
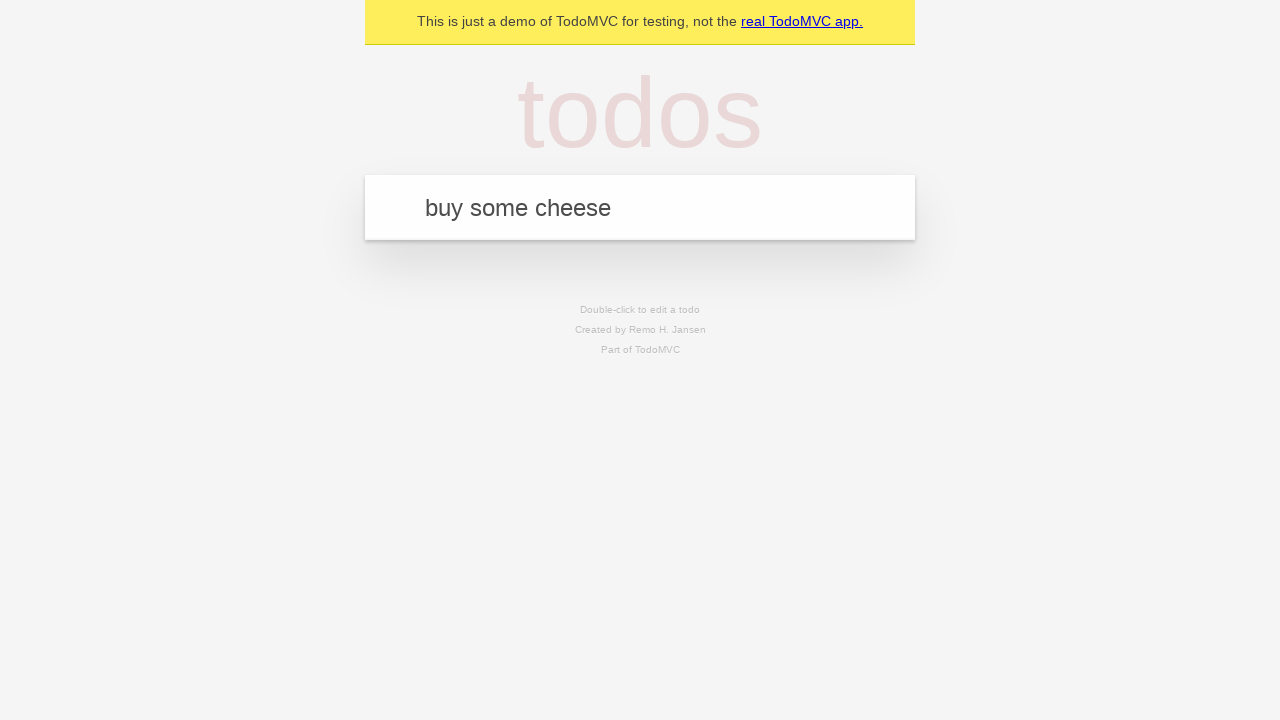

Pressed Enter to create first todo on internal:attr=[placeholder="What needs to be done?"i]
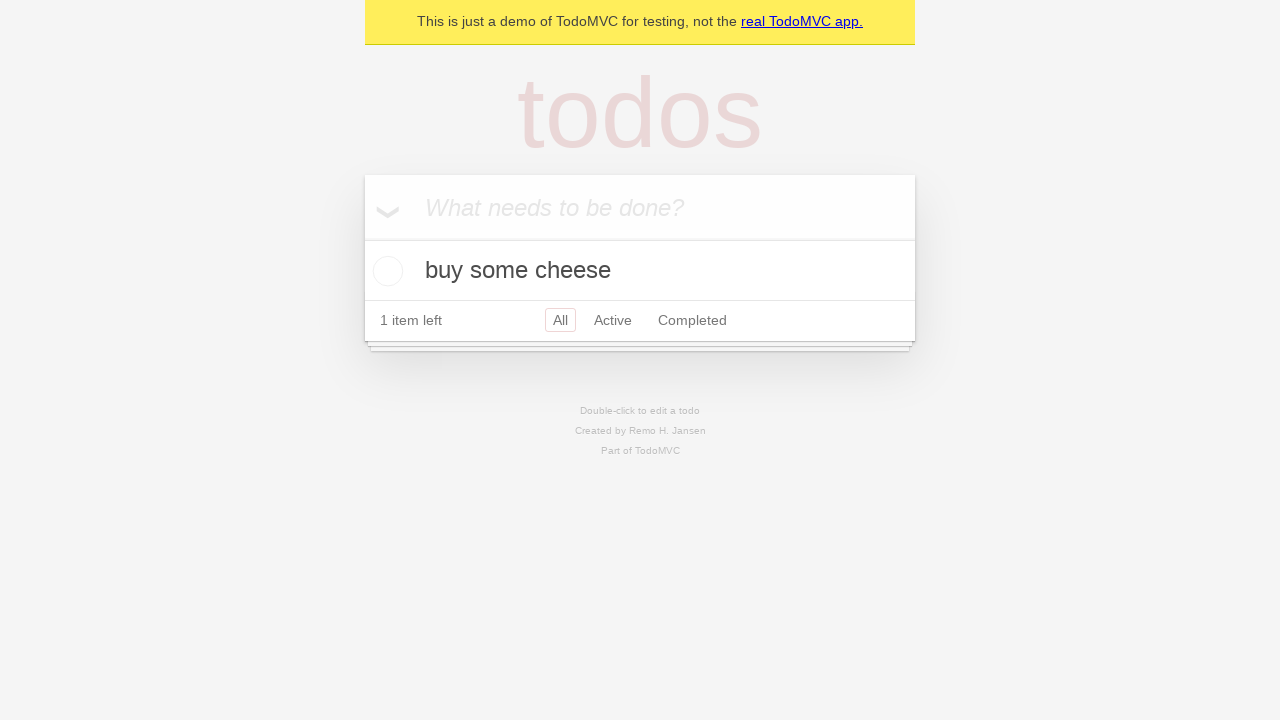

Filled todo input with 'feed the cat' on internal:attr=[placeholder="What needs to be done?"i]
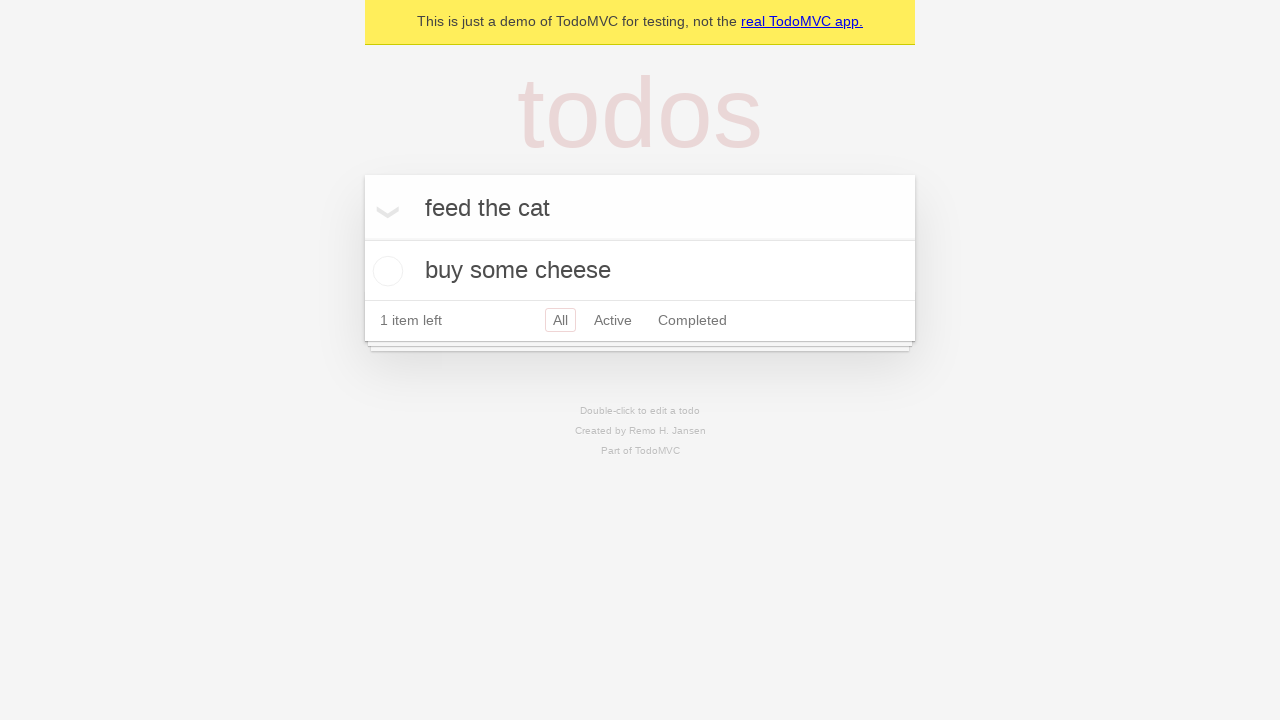

Pressed Enter to create second todo on internal:attr=[placeholder="What needs to be done?"i]
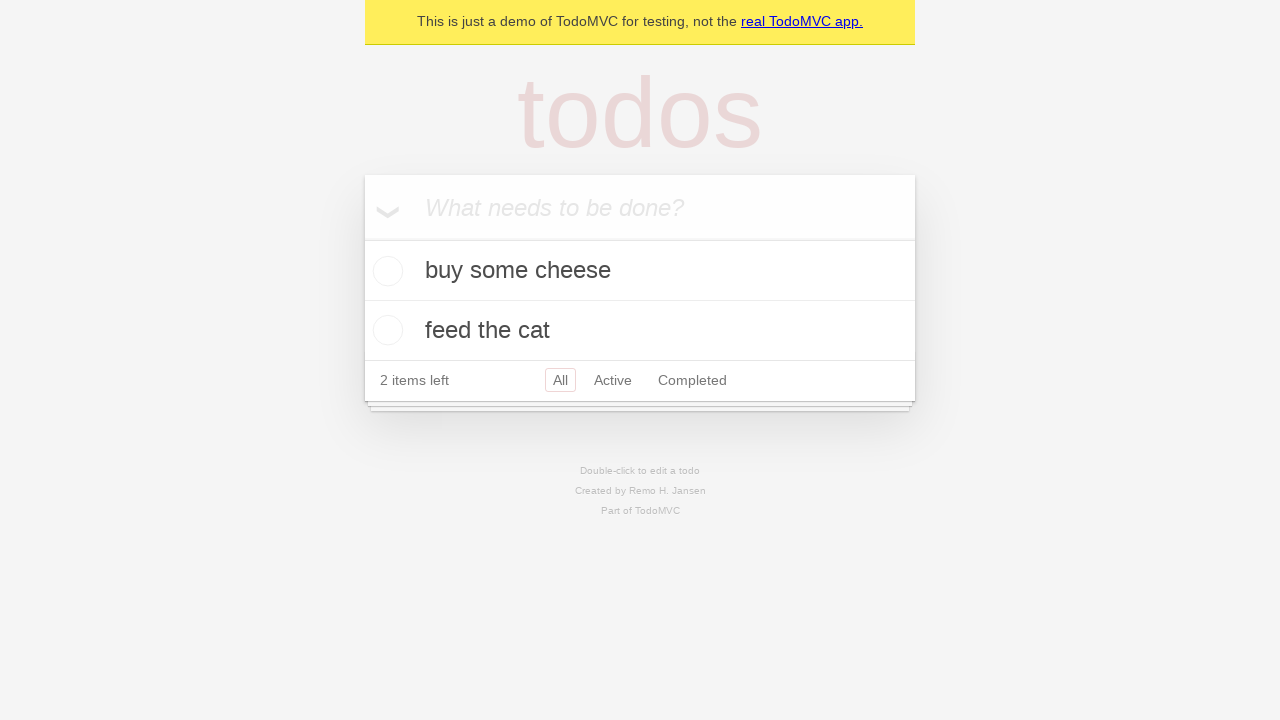

Filled todo input with 'book a doctors appointment' on internal:attr=[placeholder="What needs to be done?"i]
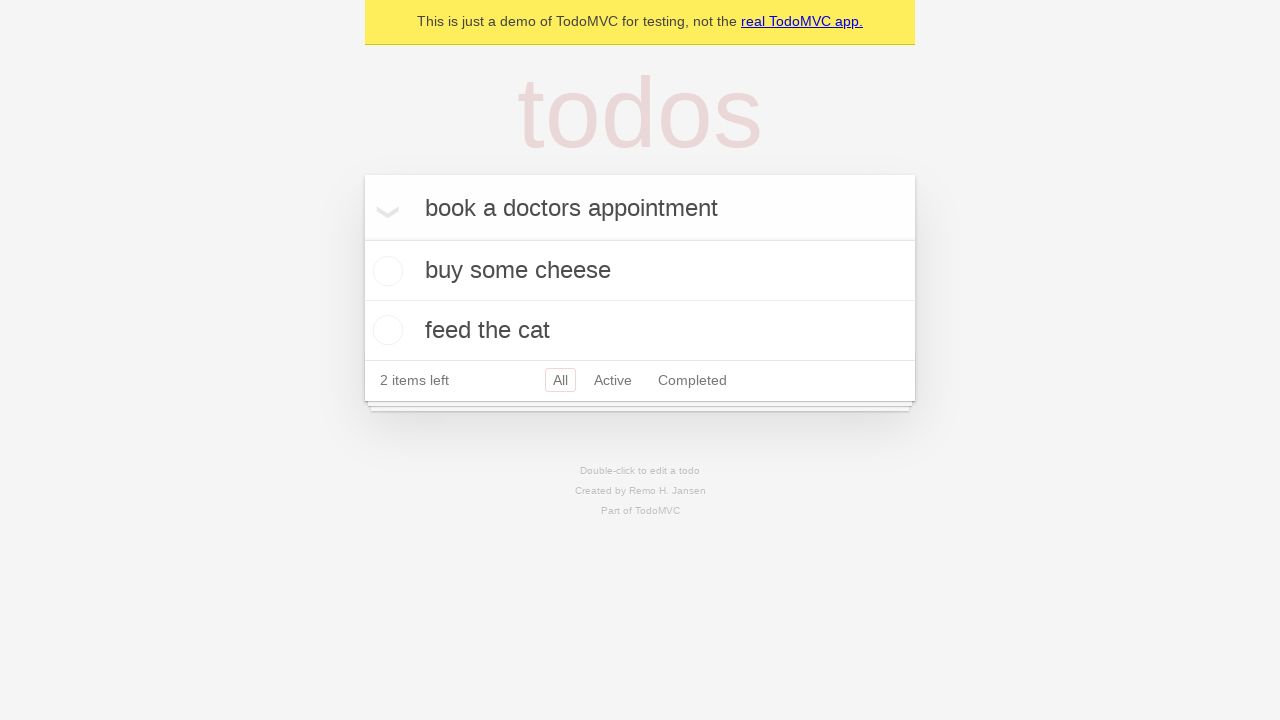

Pressed Enter to create third todo on internal:attr=[placeholder="What needs to be done?"i]
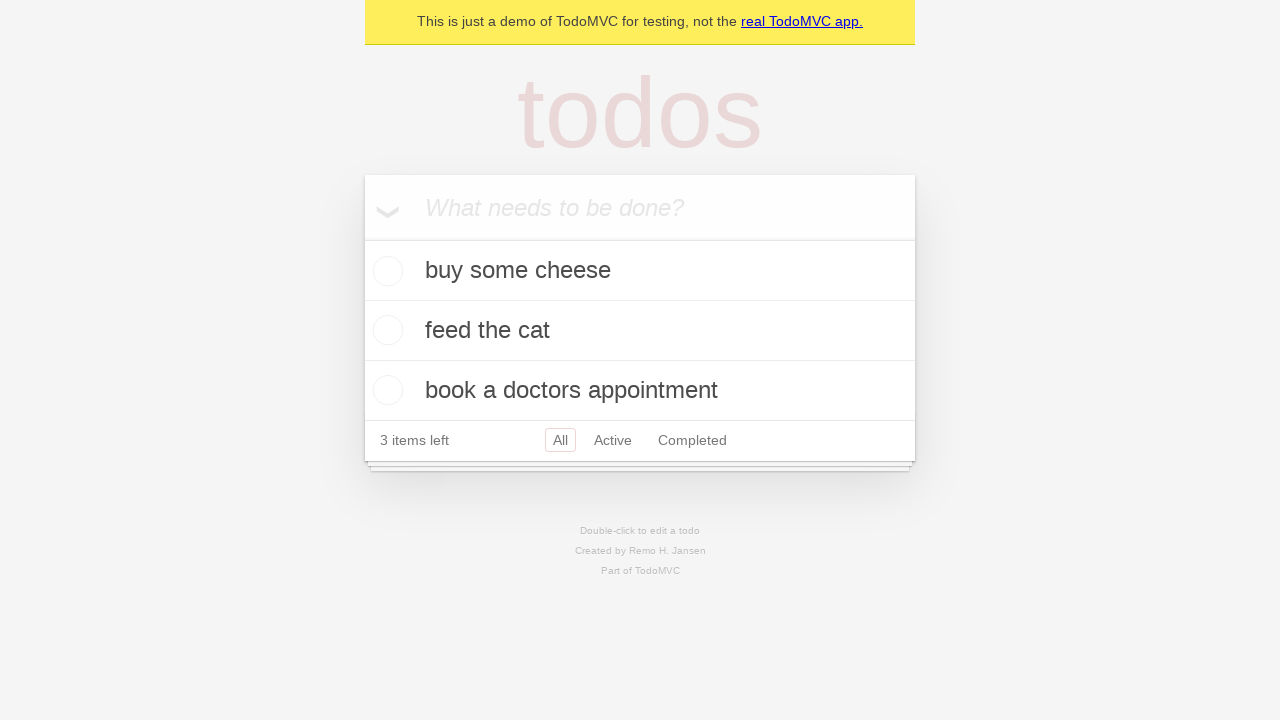

Checked first todo as completed at (385, 271) on .todo-list li .toggle >> nth=0
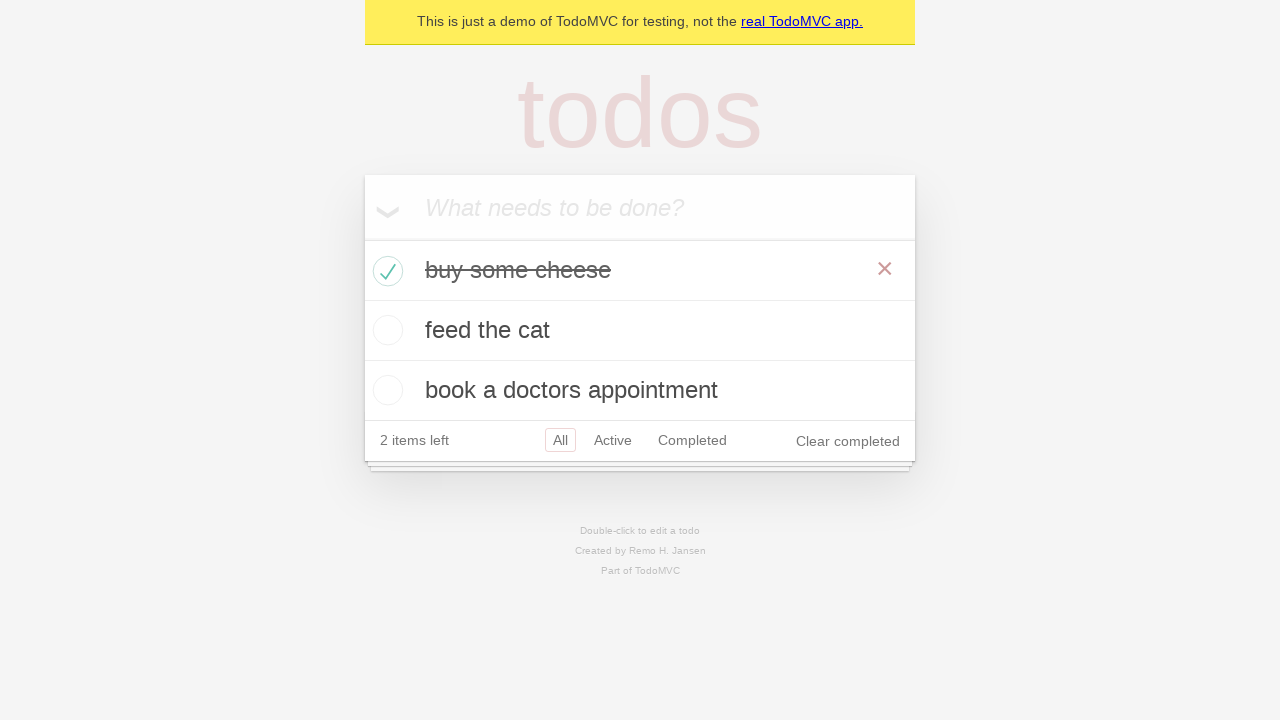

Clear completed button is now visible
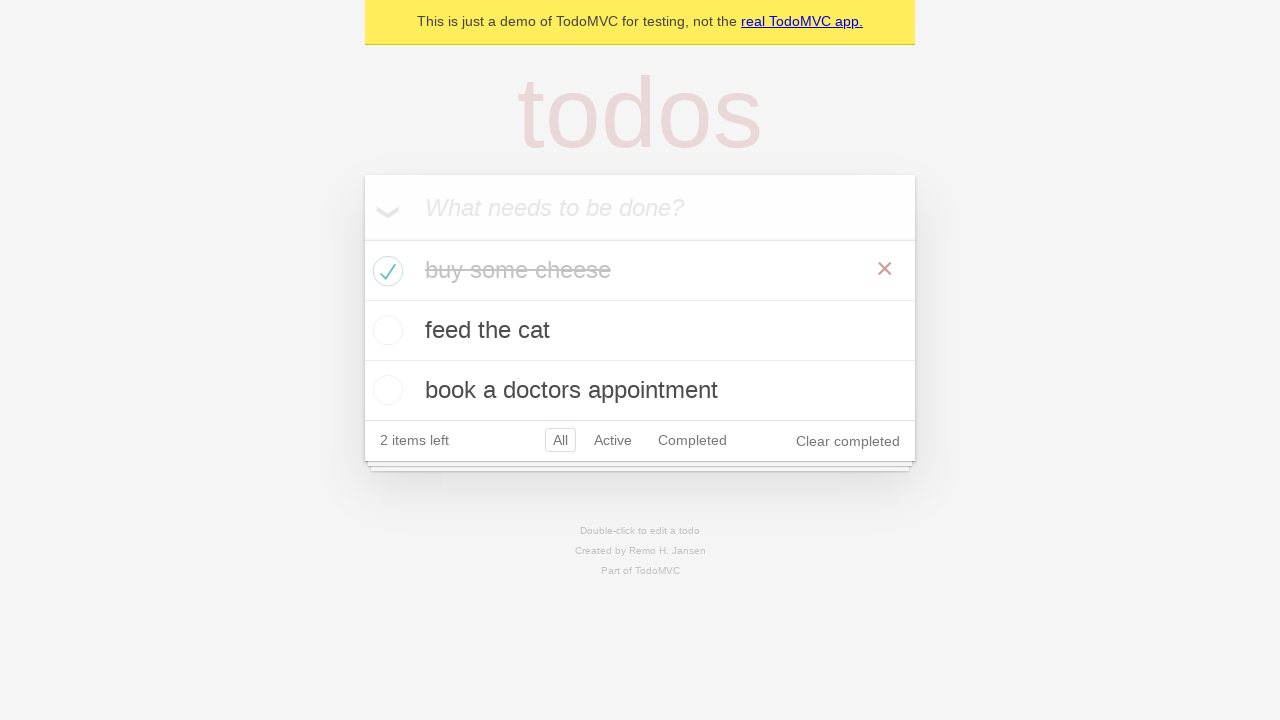

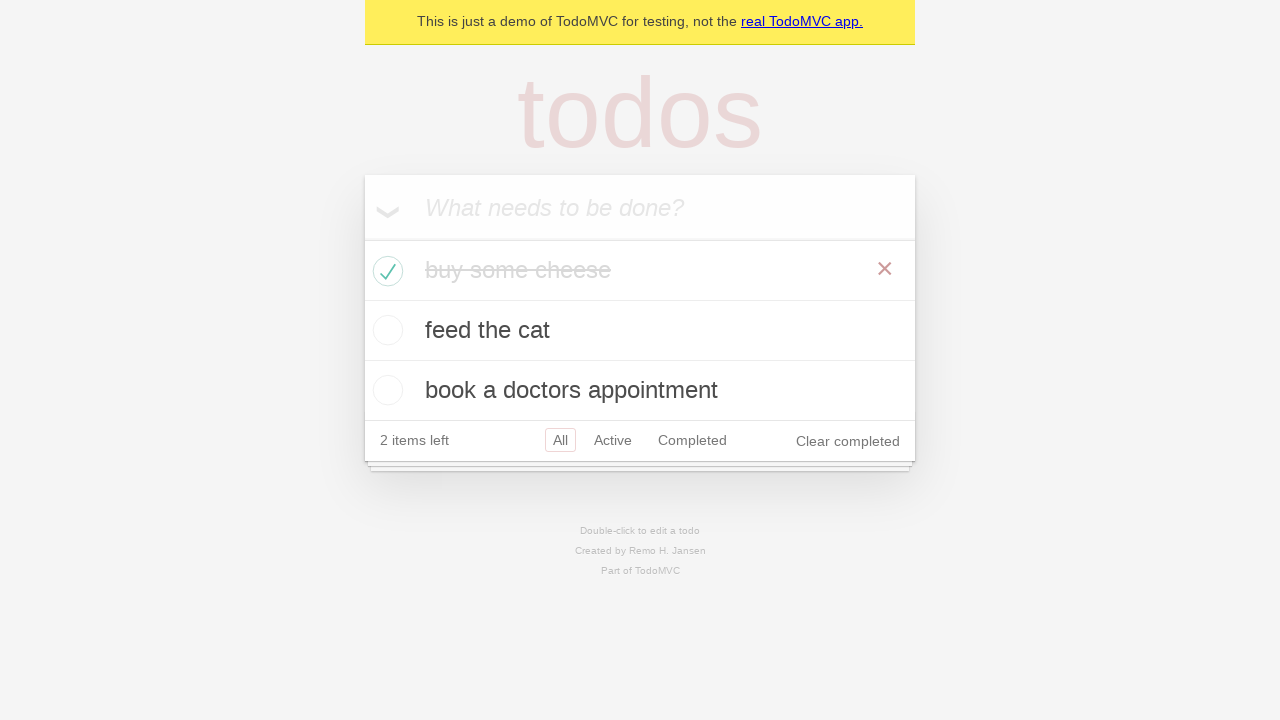